Tests infinite scroll functionality on a product collection page by scrolling to the bottom repeatedly until all products are loaded dynamically.

Starting URL: https://nobero.com/collections/everyday-bottomwear-women

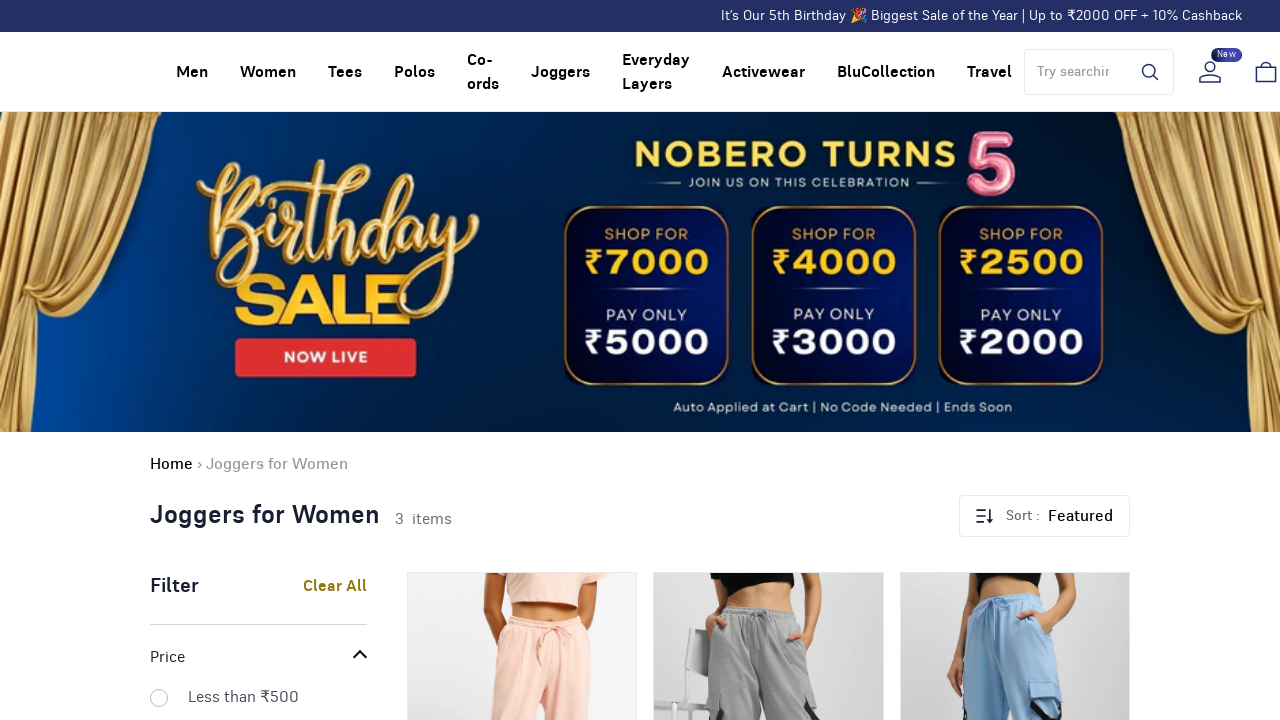

Retrieved current scroll height of page
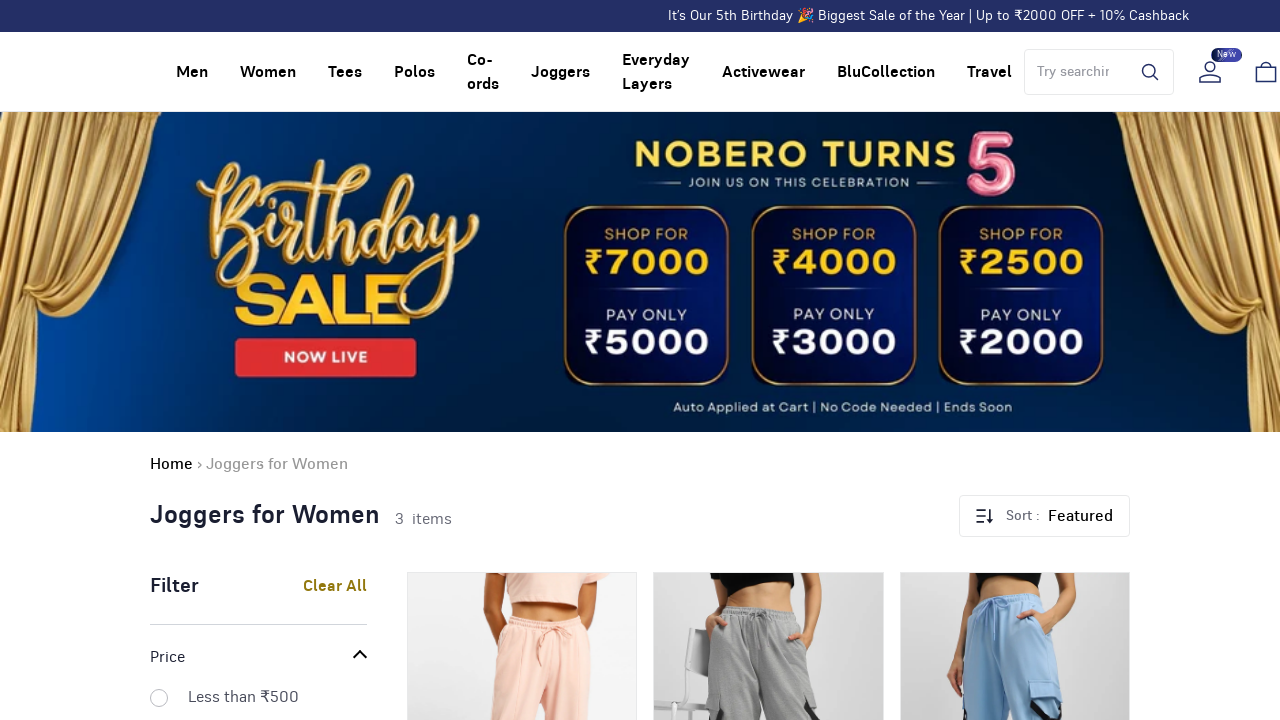

Scrolled to bottom of page to load more products
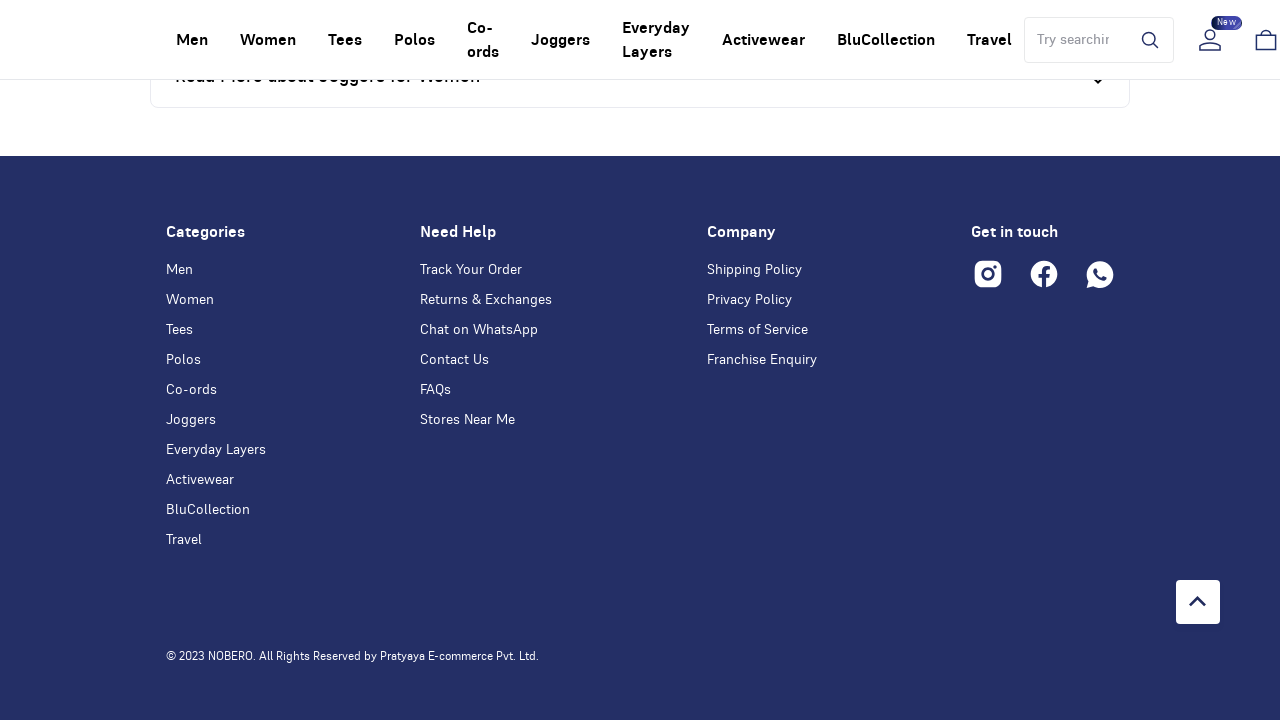

Waited 2 seconds for new products to load dynamically
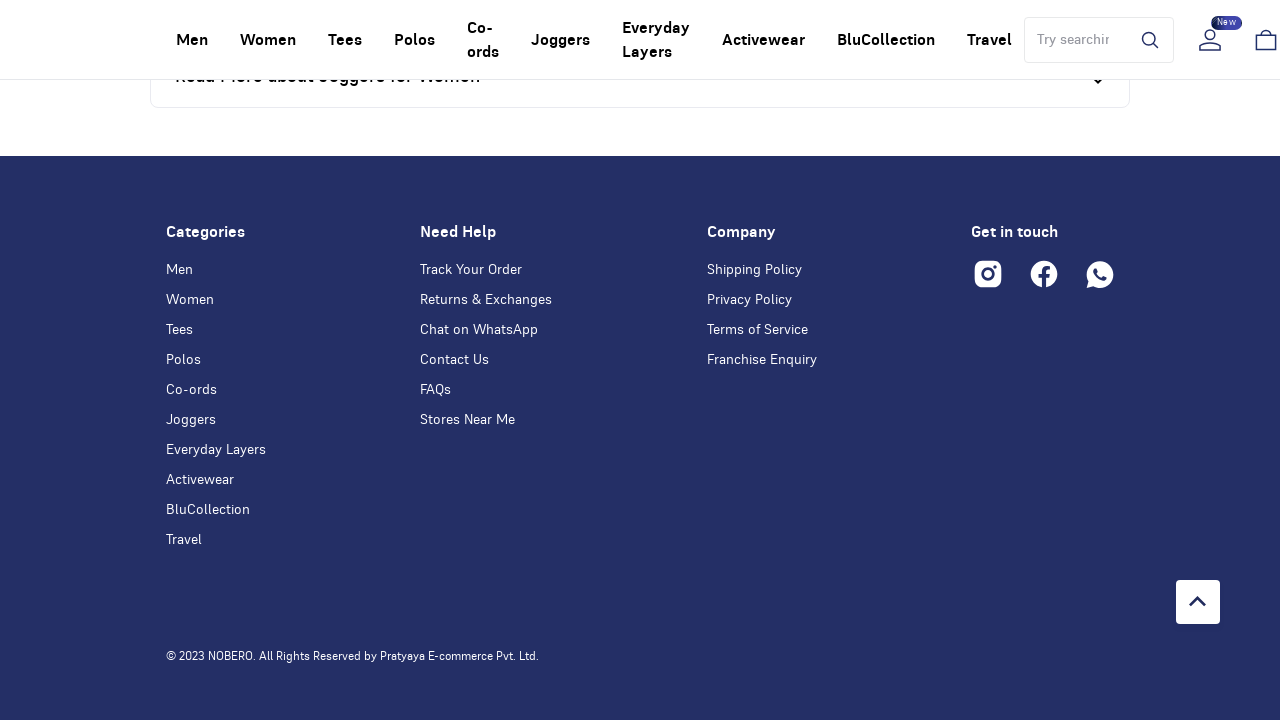

Retrieved current scroll height of page
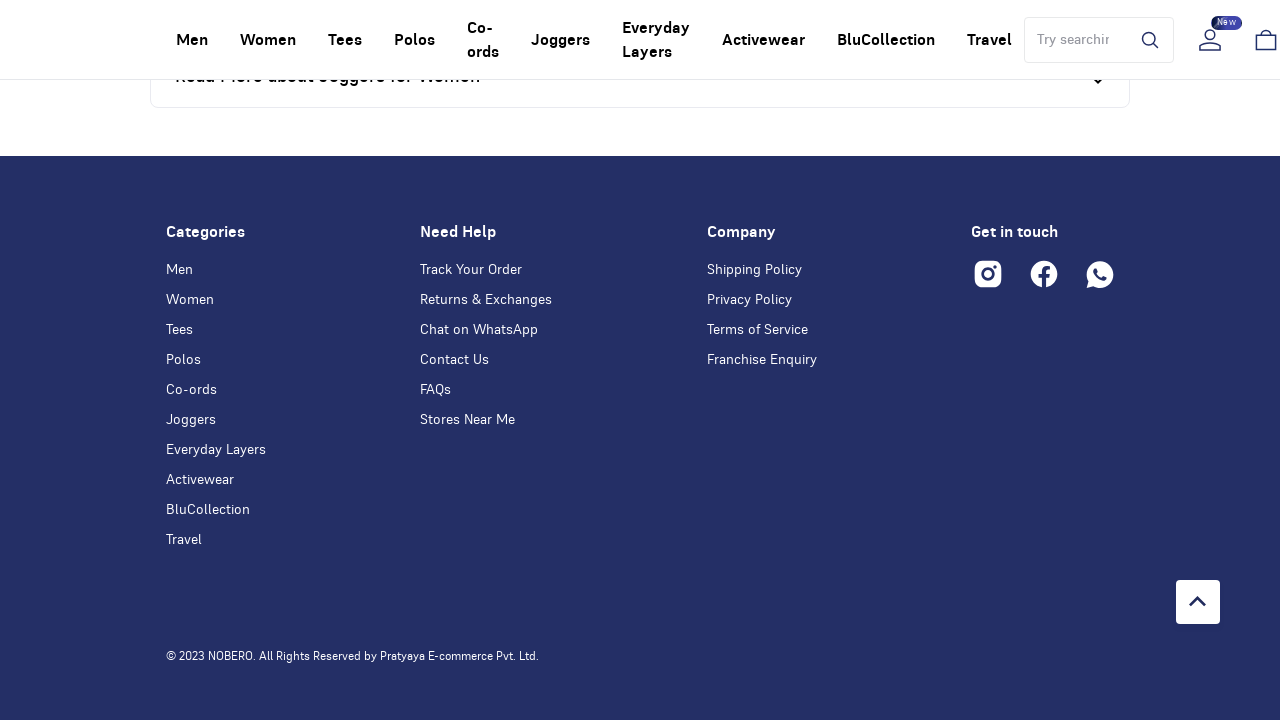

Verified product links are visible after infinite scroll completed
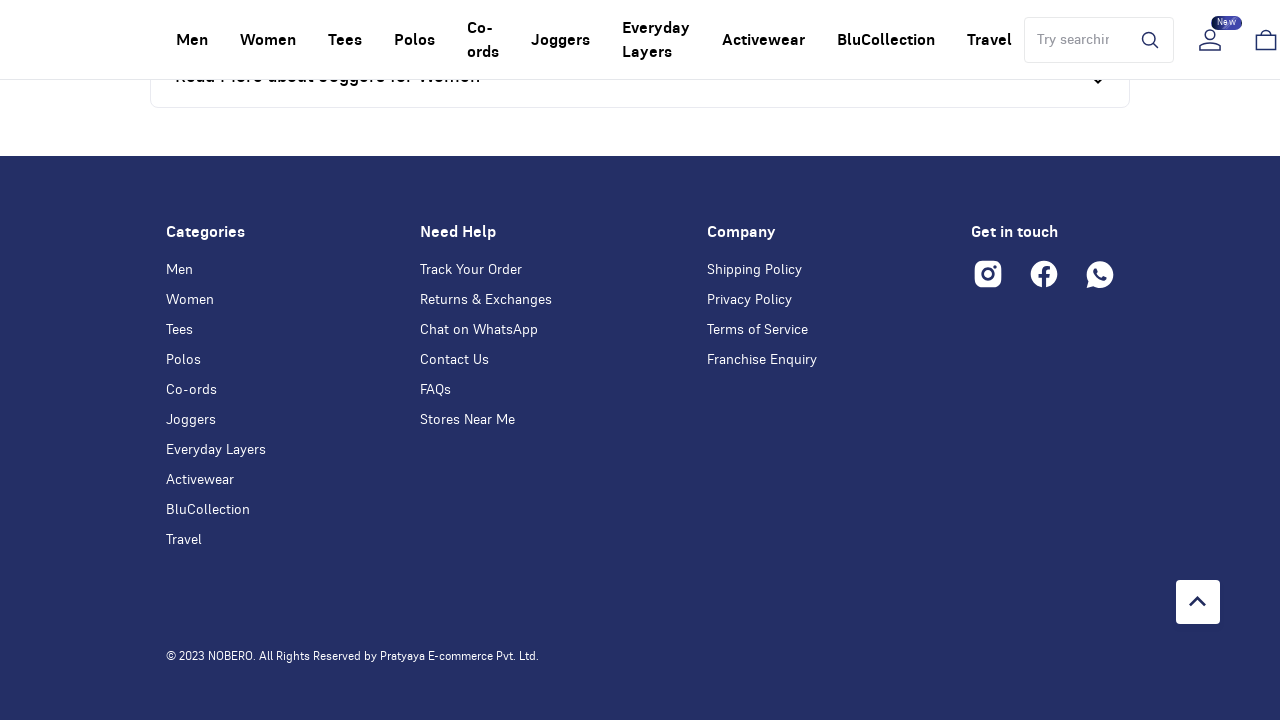

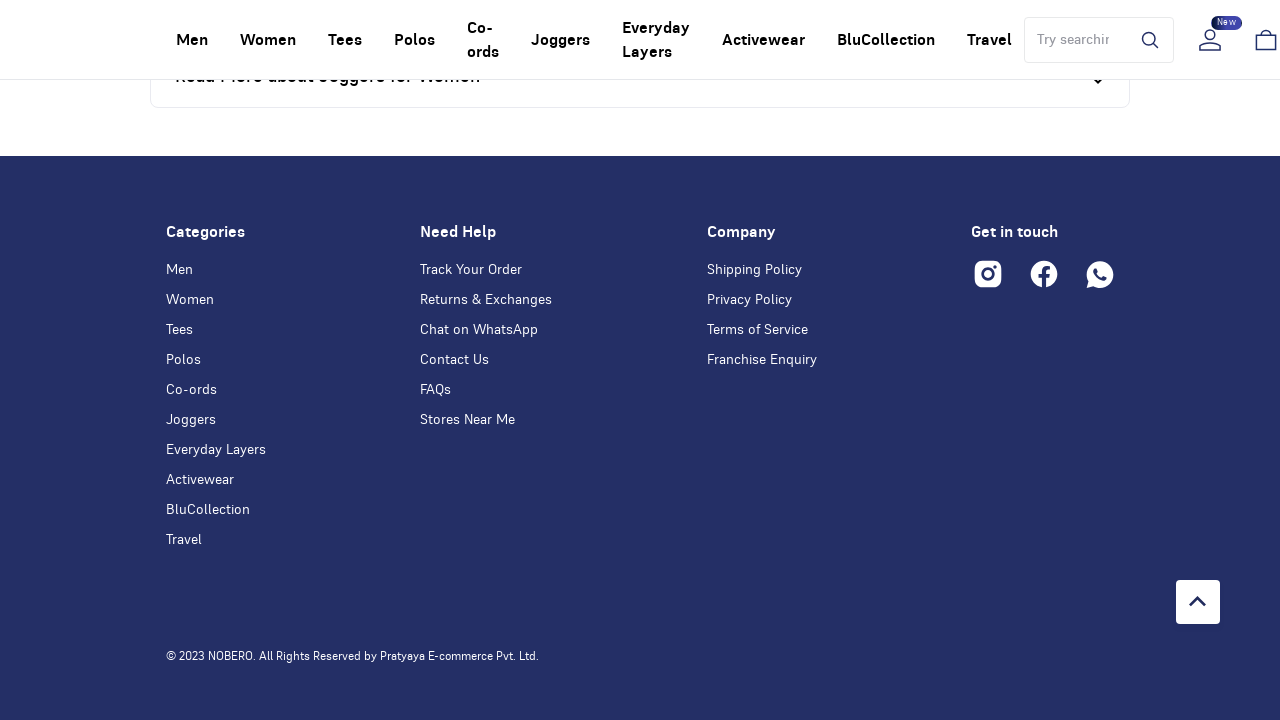